Tests checkbox functionality by clicking checkboxes and verifying their selected state

Starting URL: https://the-internet.herokuapp.com/

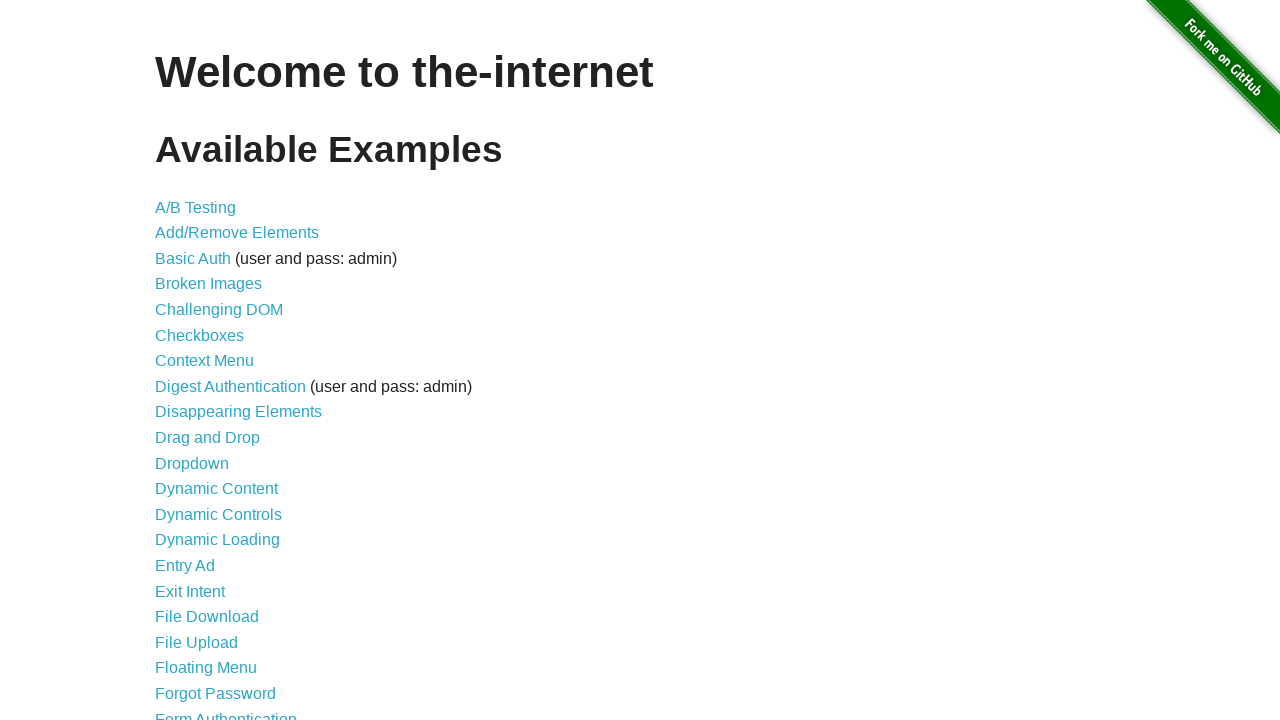

Clicked on Checkboxes link at (200, 335) on a[href='/checkboxes']
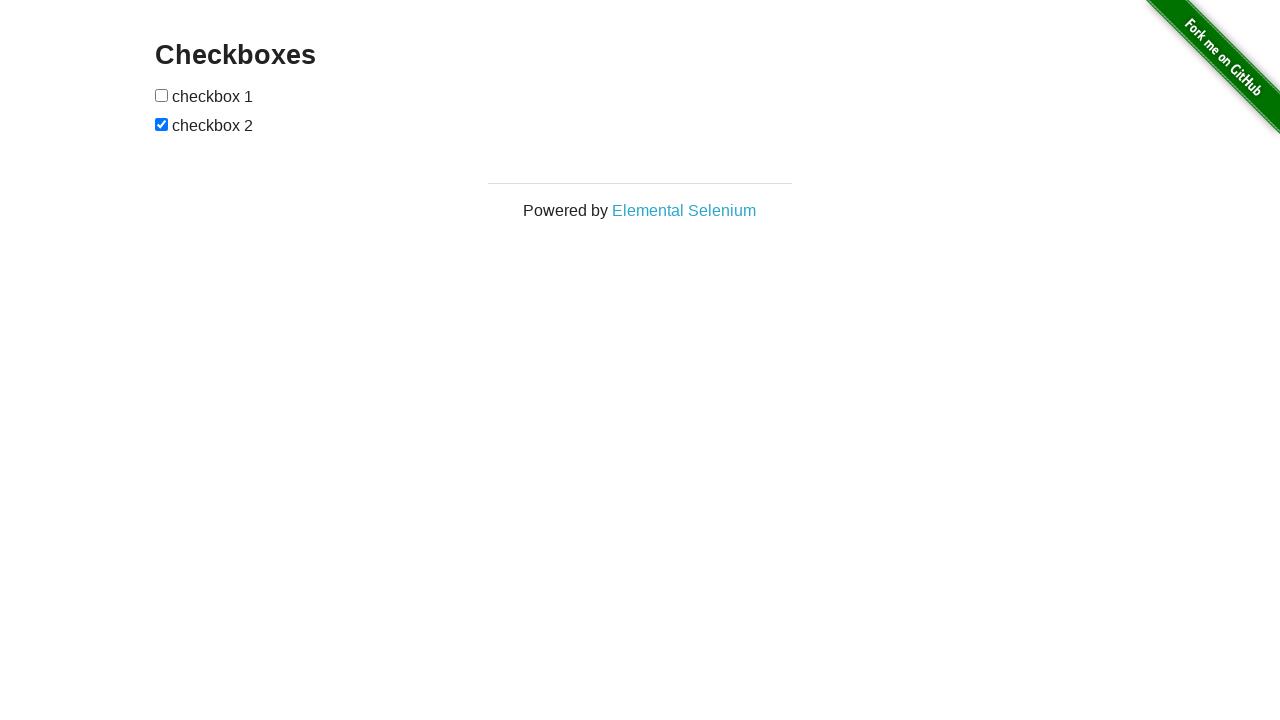

Clicked first checkbox to check it at (162, 95) on input[type='checkbox']:nth-child(1)
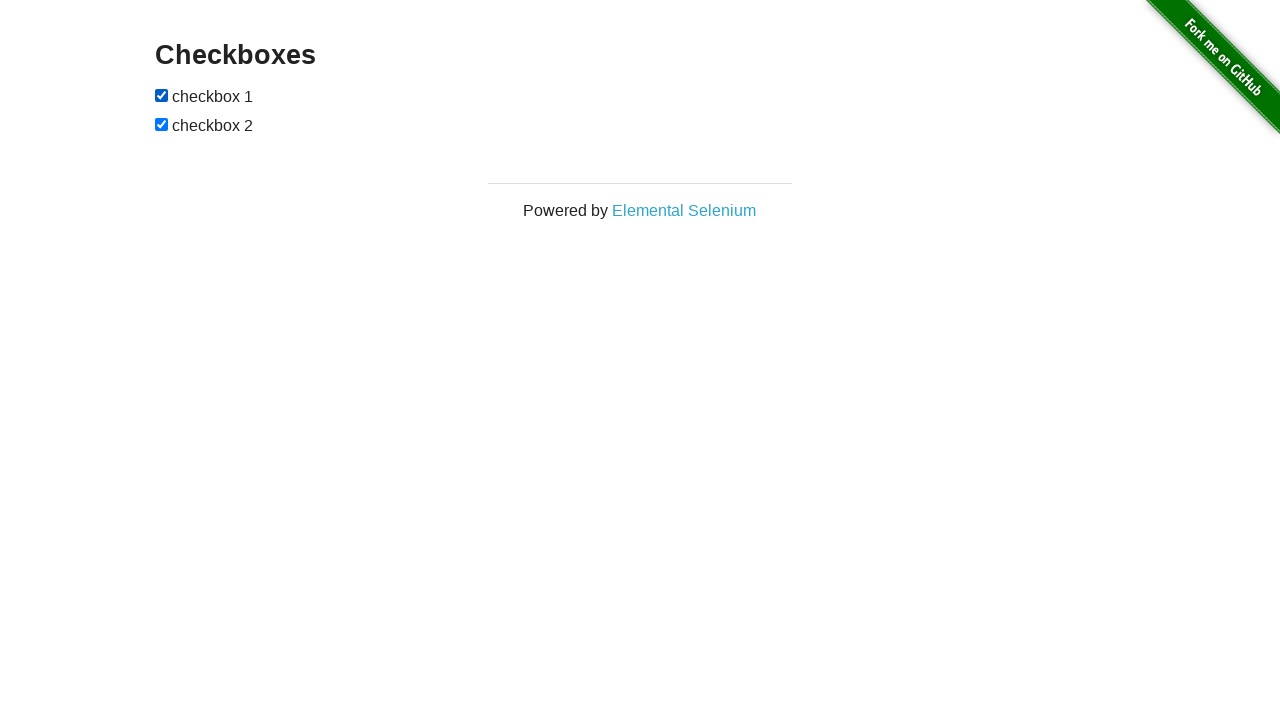

Clicked second checkbox to uncheck it at (162, 124) on input[type='checkbox']:nth-child(3)
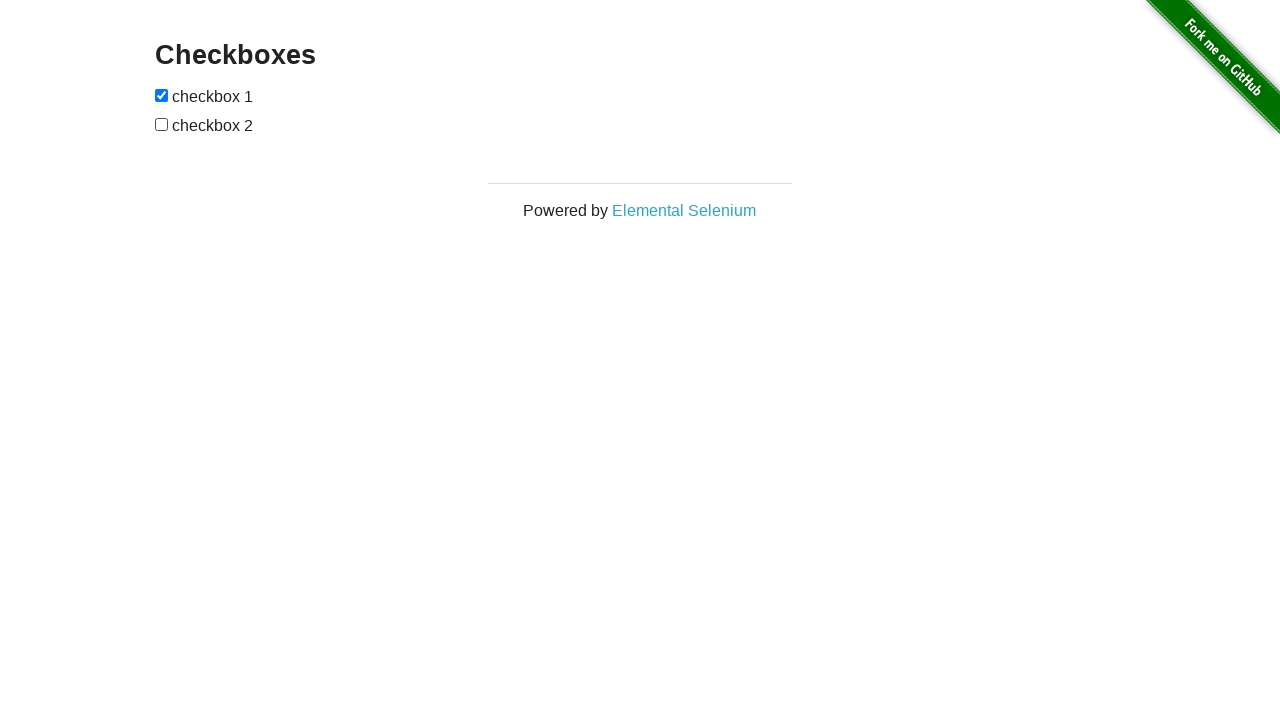

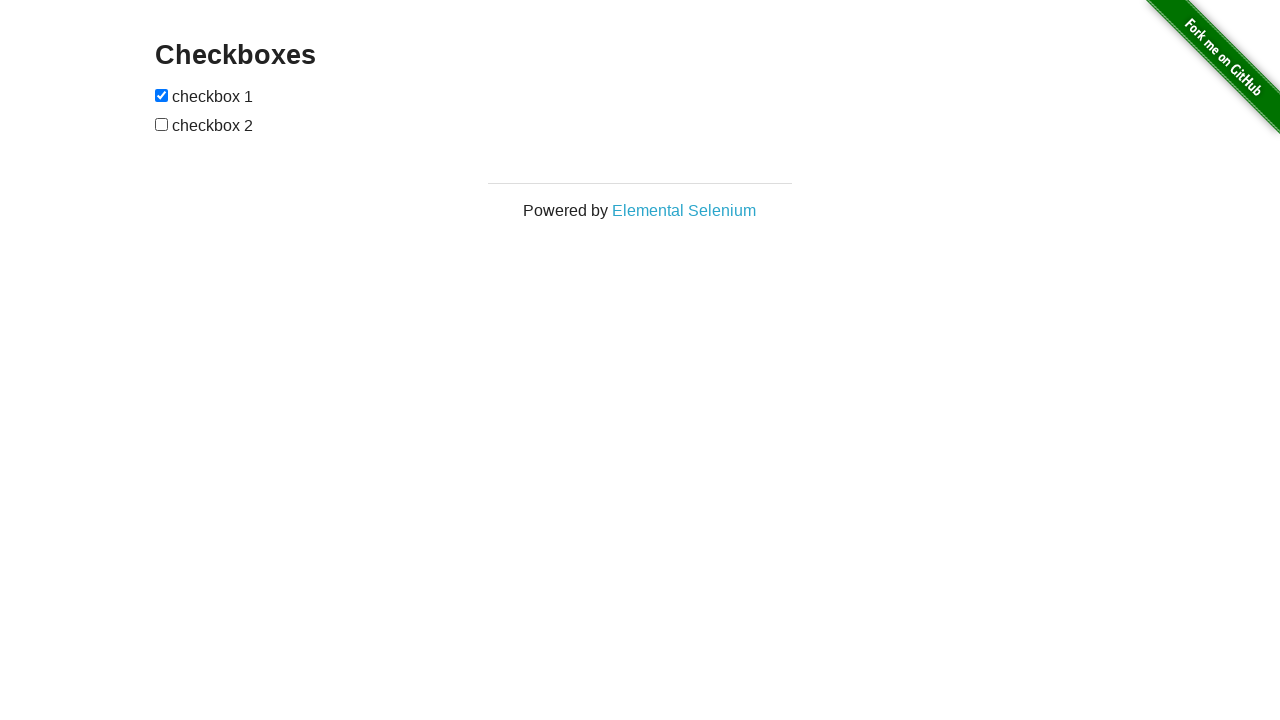